Tests browser navigation by going to a second page, then using back navigation to return to the first page

Starting URL: http://knockoutjs.com/examples/controlTypes.html

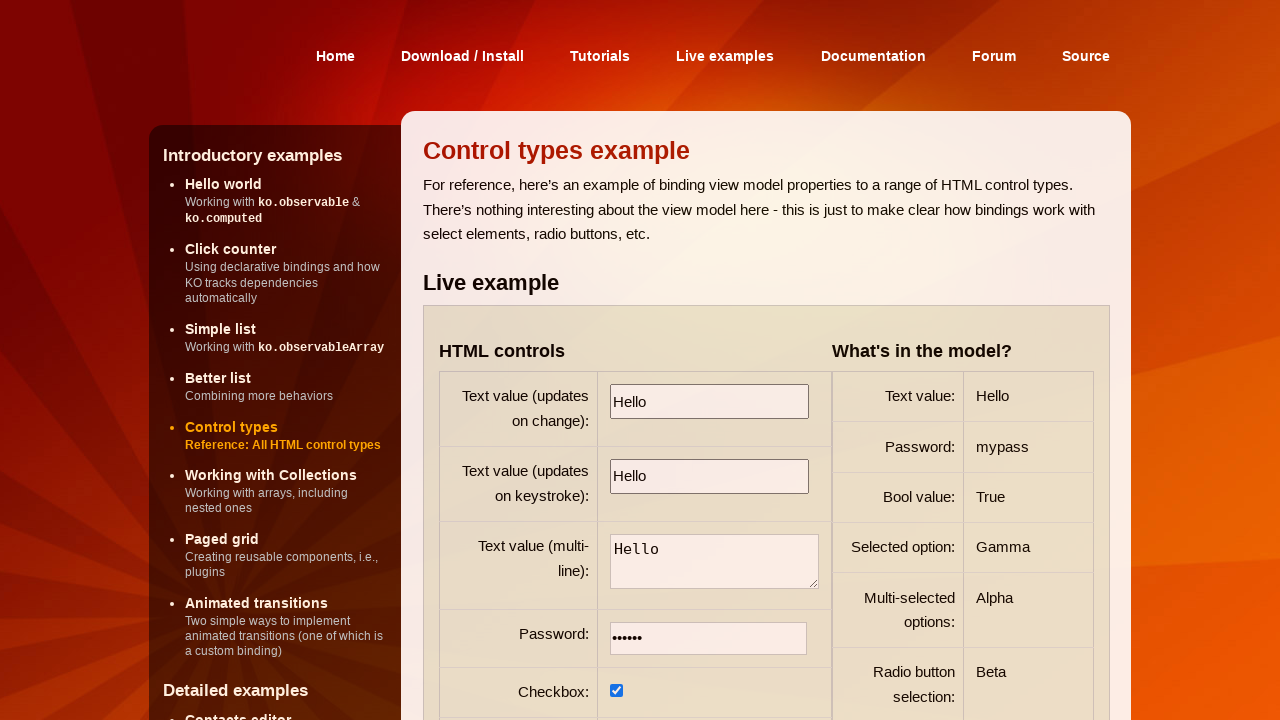

Navigated to second page at knockoutjs.com/examples/betterList.html
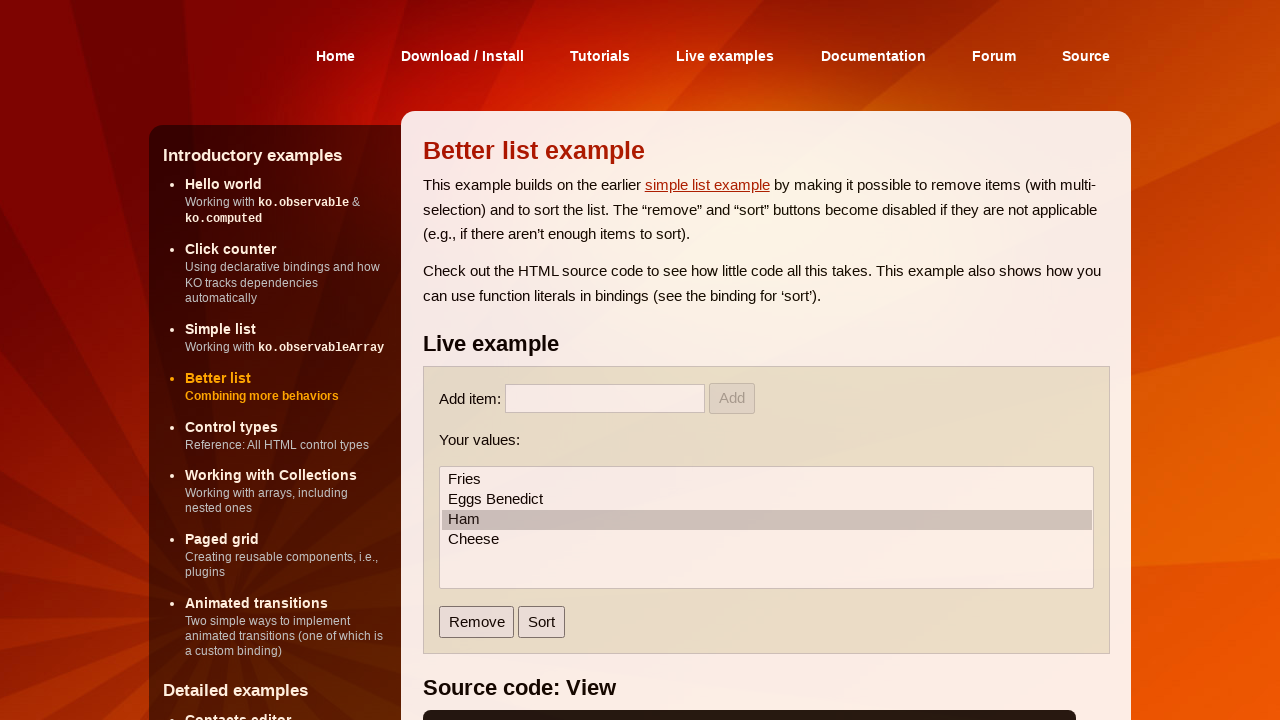

Used back navigation to return to previous page
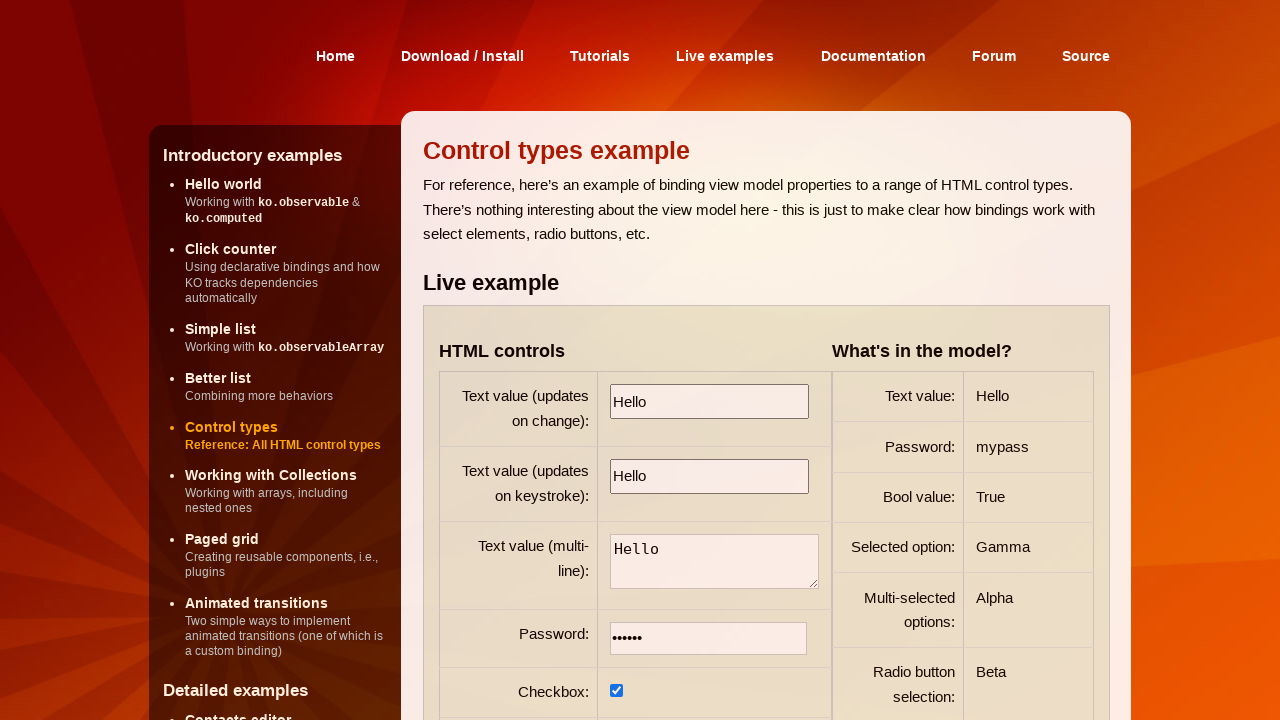

Verified we're back at the original controlTypes.html page
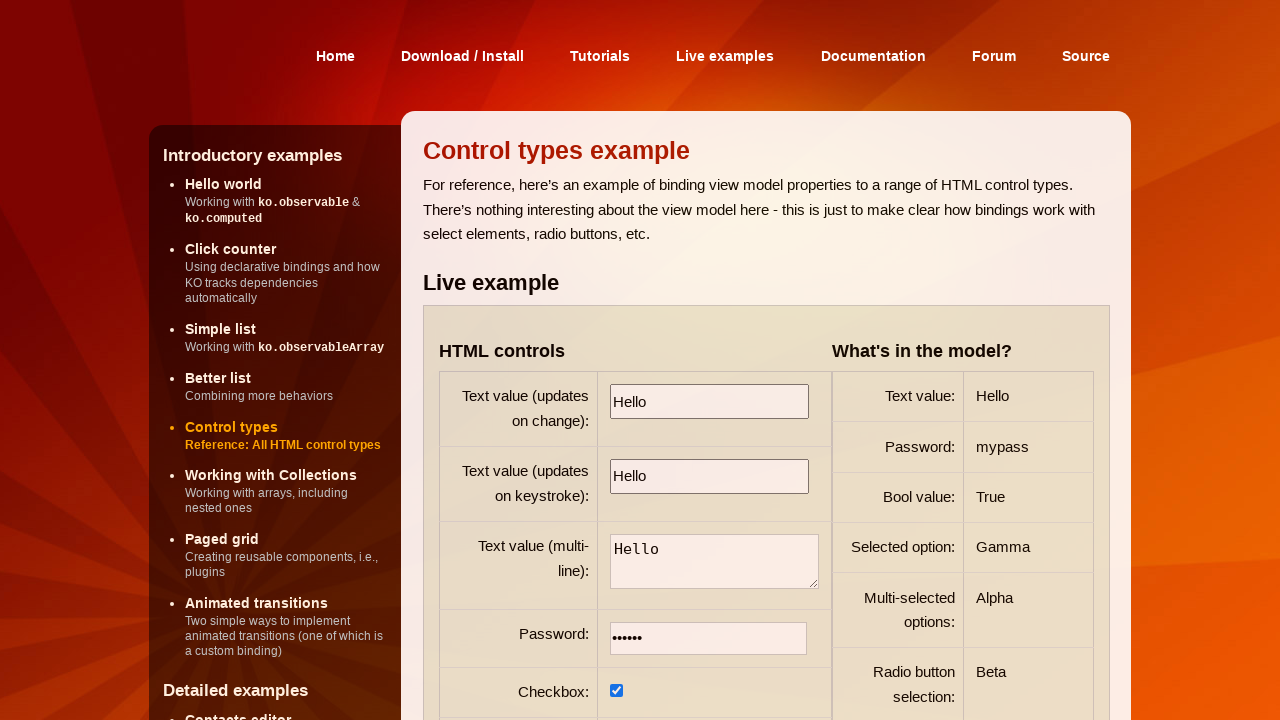

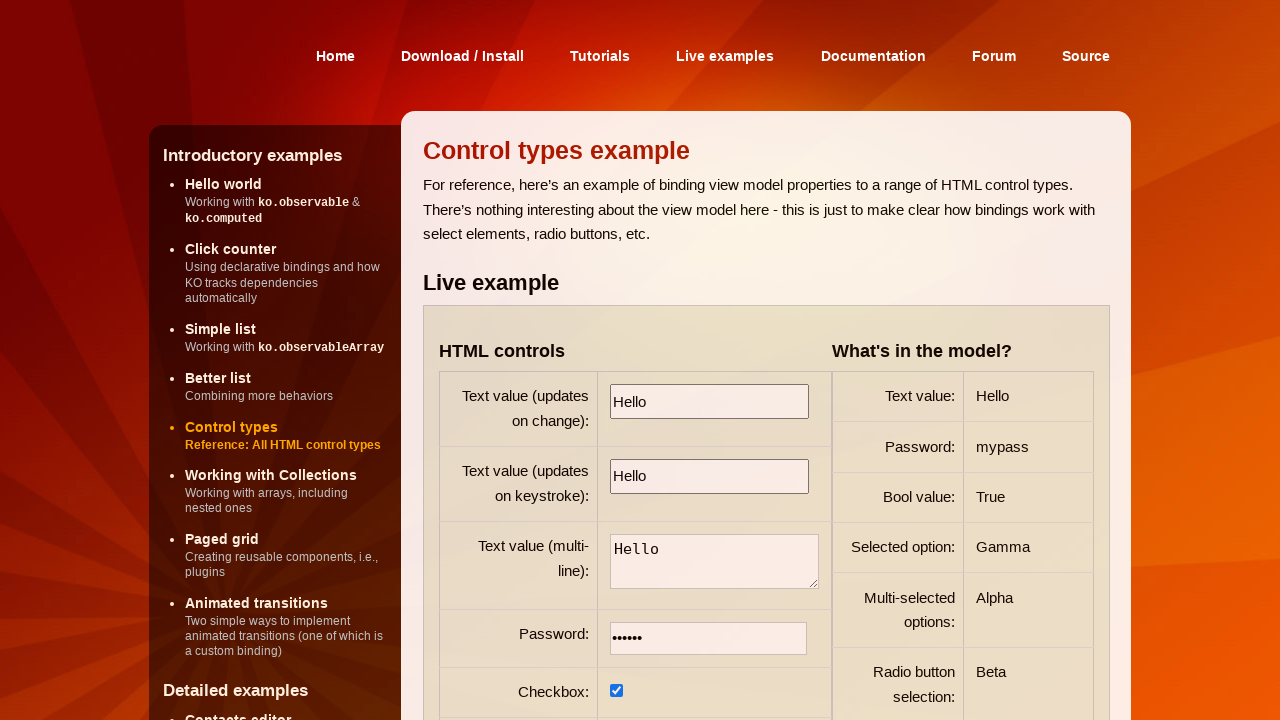